Tests right click functionality by performing a right-click on the A/B Testing link

Starting URL: https://practice.cydeo.com/

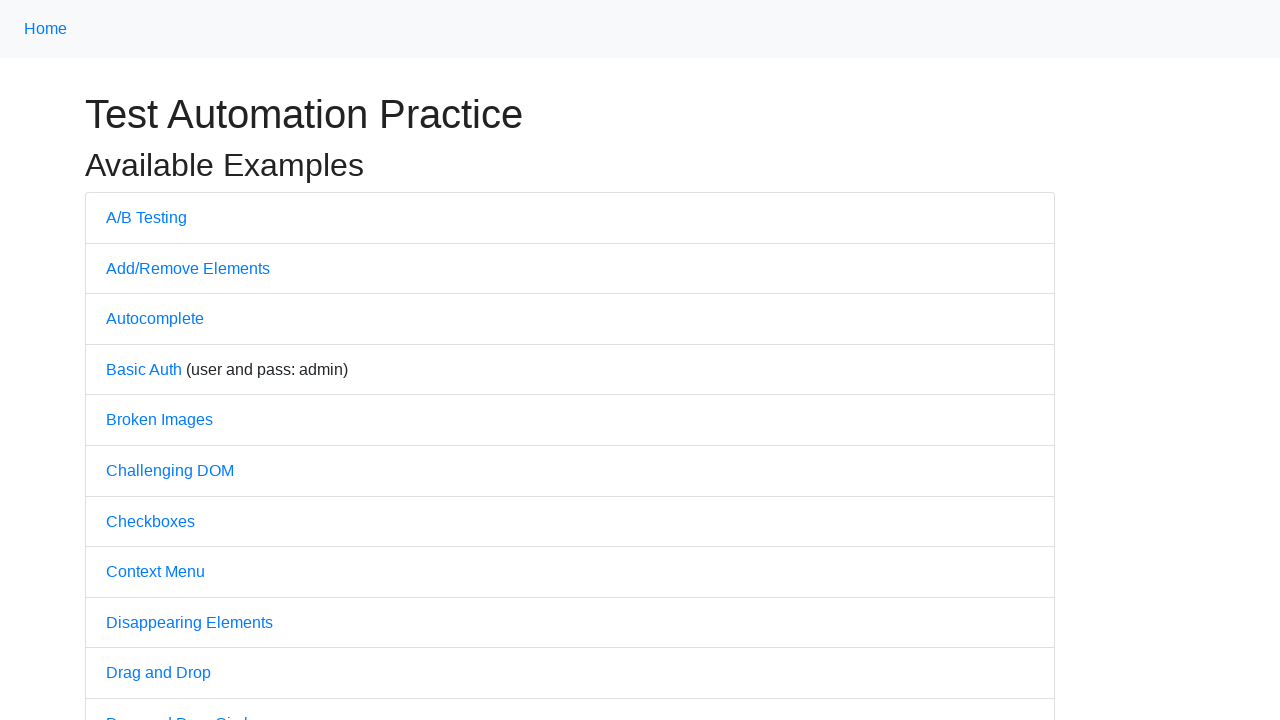

Navigated to https://practice.cydeo.com/
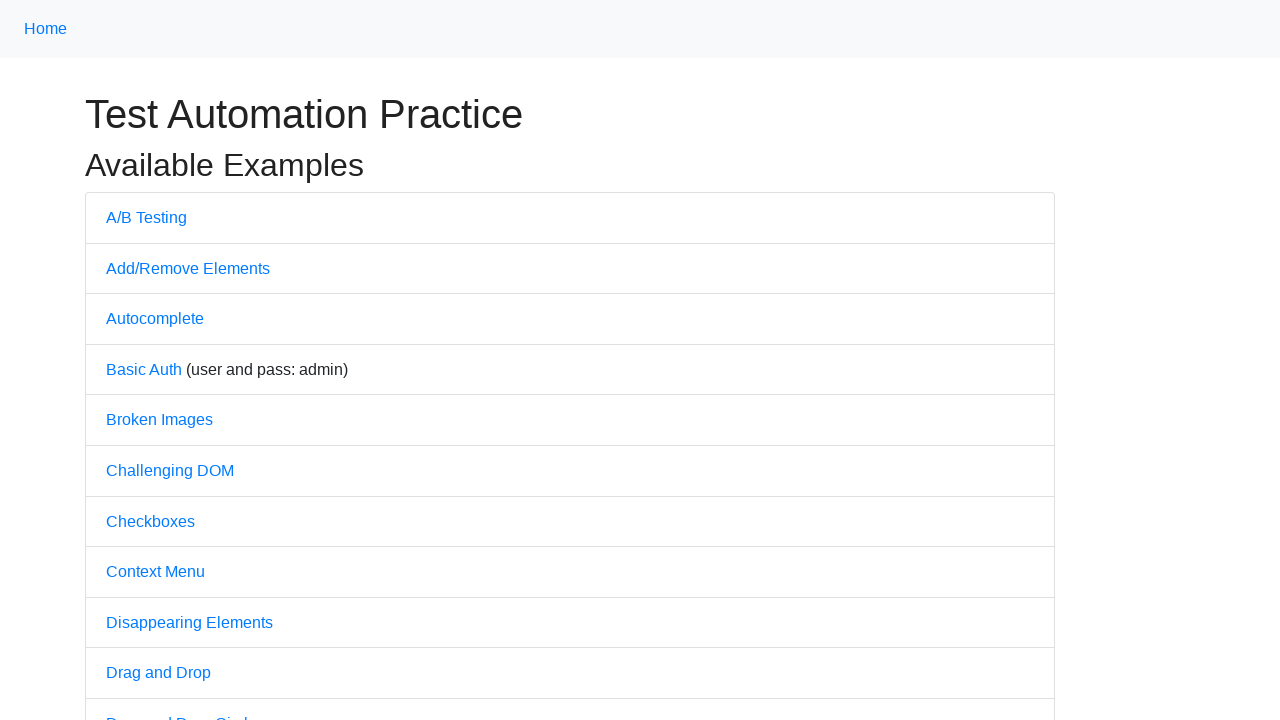

Right-clicked on A/B Testing link at (146, 217) on text='A/B Testing'
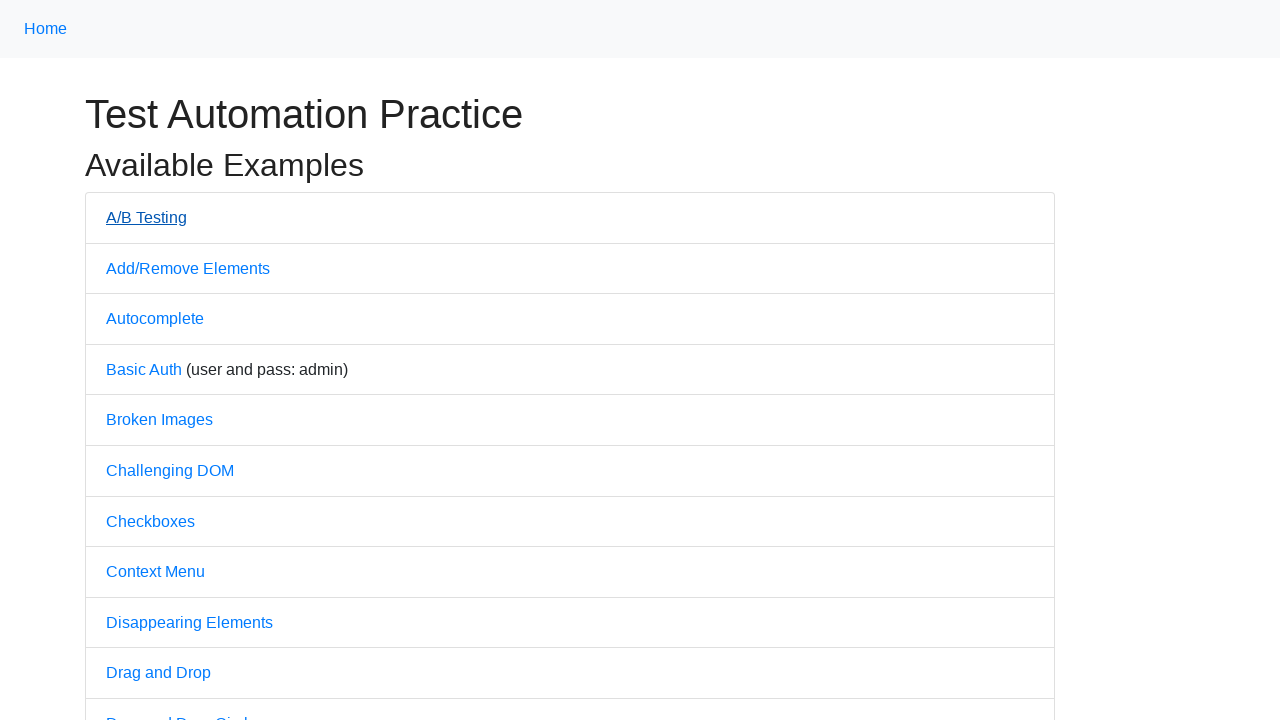

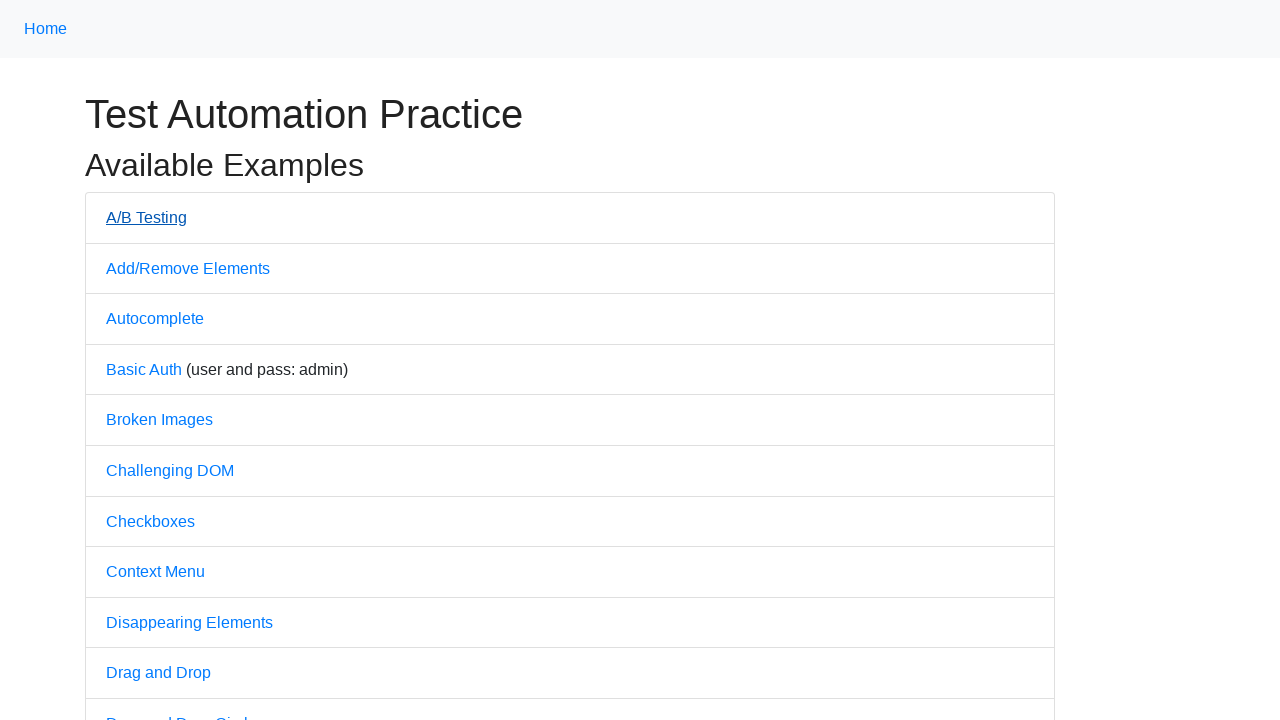